Solves a mathematical challenge by extracting an attribute value from an element, calculating the result, and submitting a form with checkboxes

Starting URL: http://suninjuly.github.io/get_attribute.html

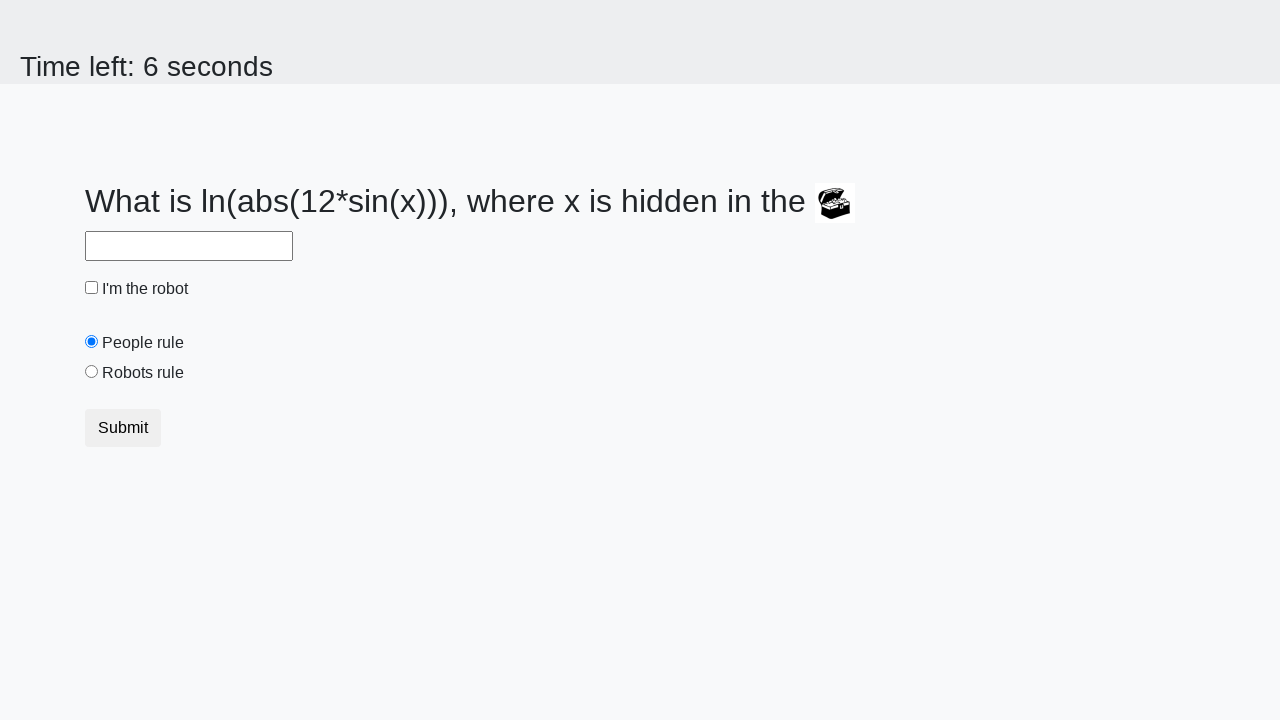

Located treasure element by ID
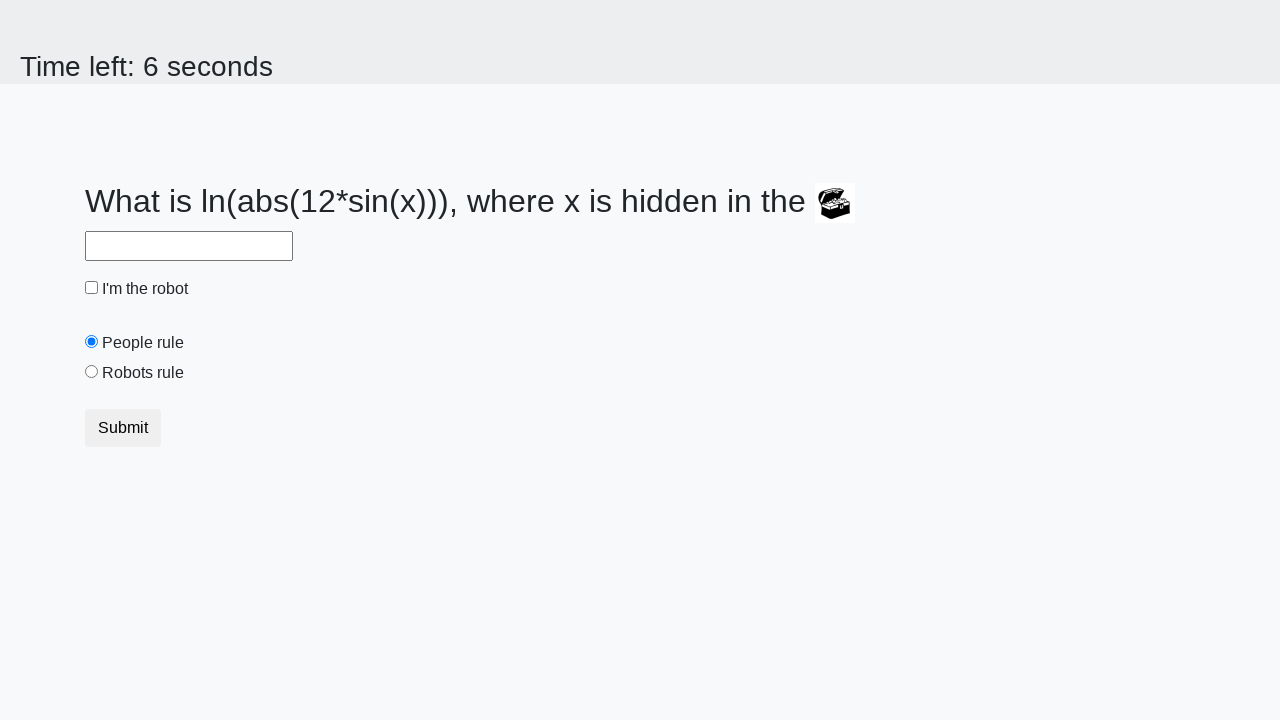

Extracted 'valuex' attribute value: 67
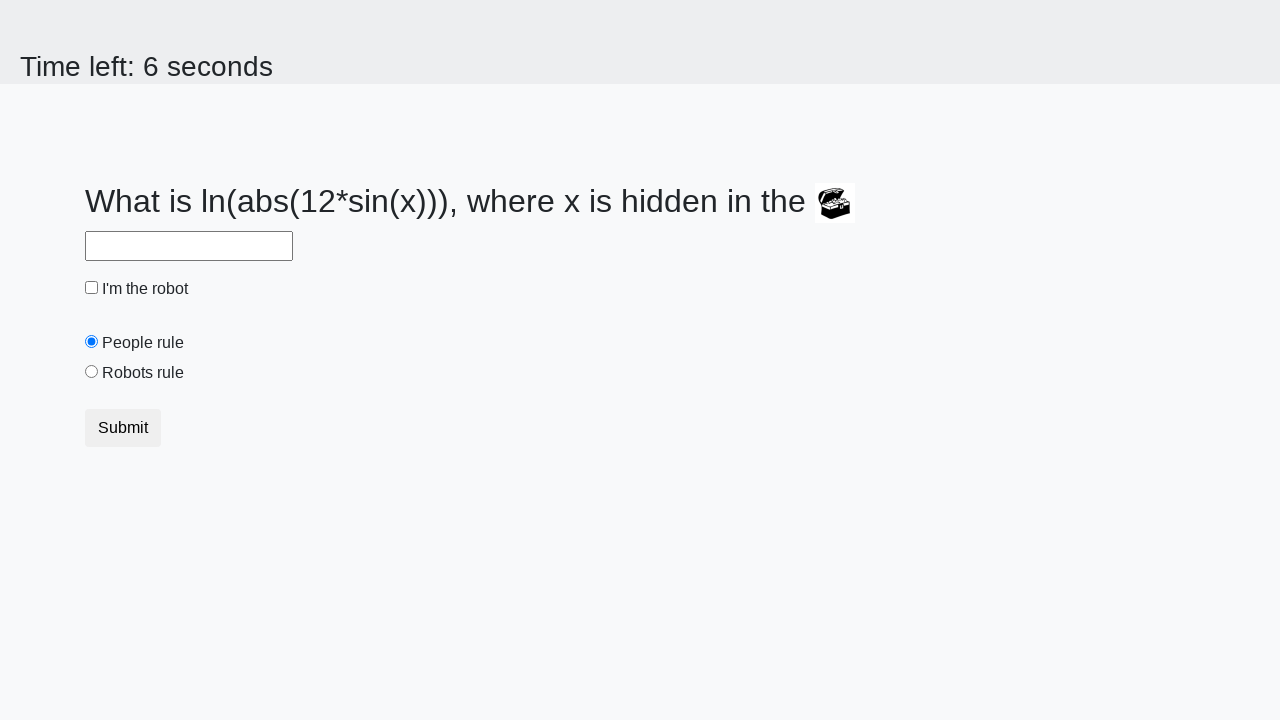

Filled answer field with calculated result: 2.3288608174309644 on #answer
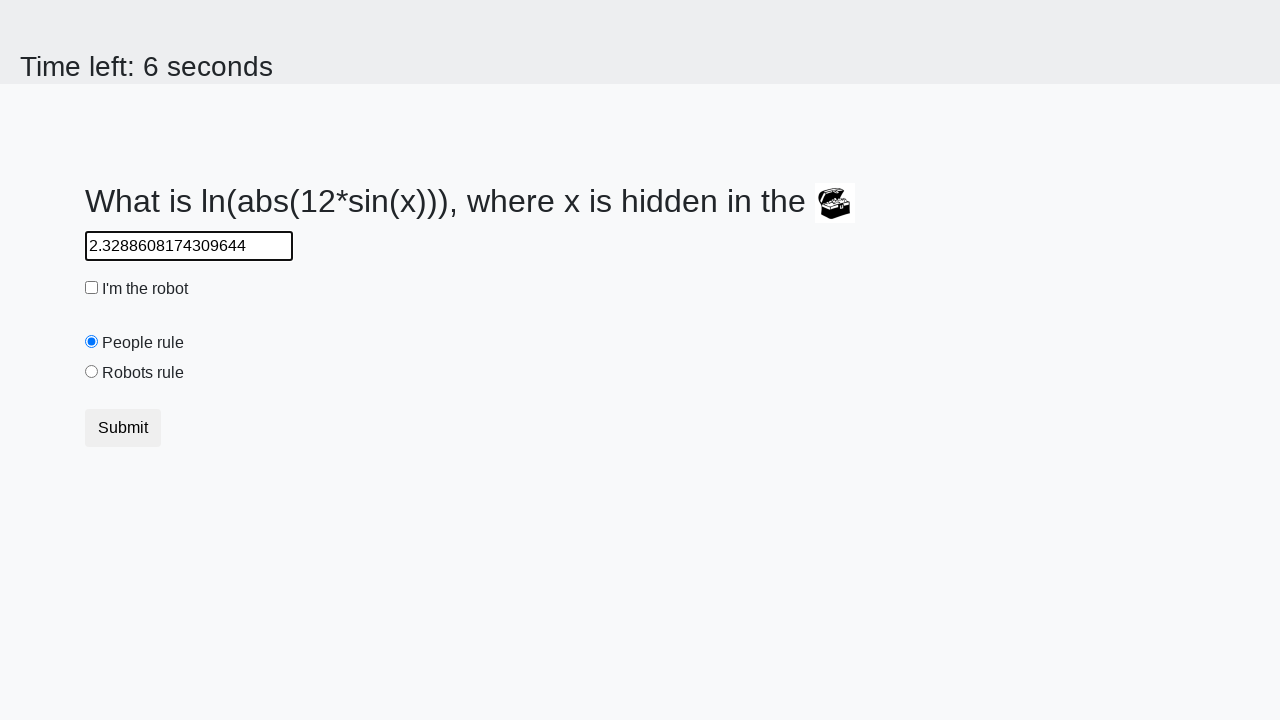

Clicked robot checkbox at (92, 288) on #robotCheckbox
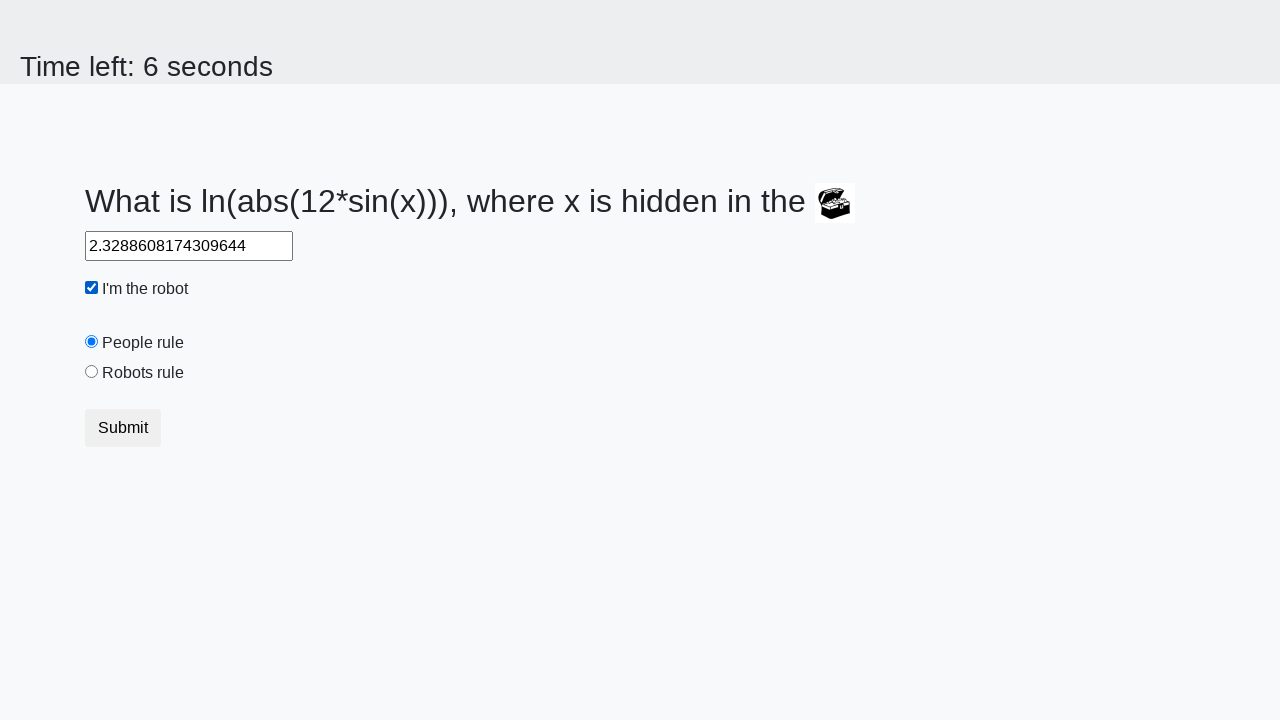

Clicked 'robots rule' radio button at (92, 372) on #robotsRule
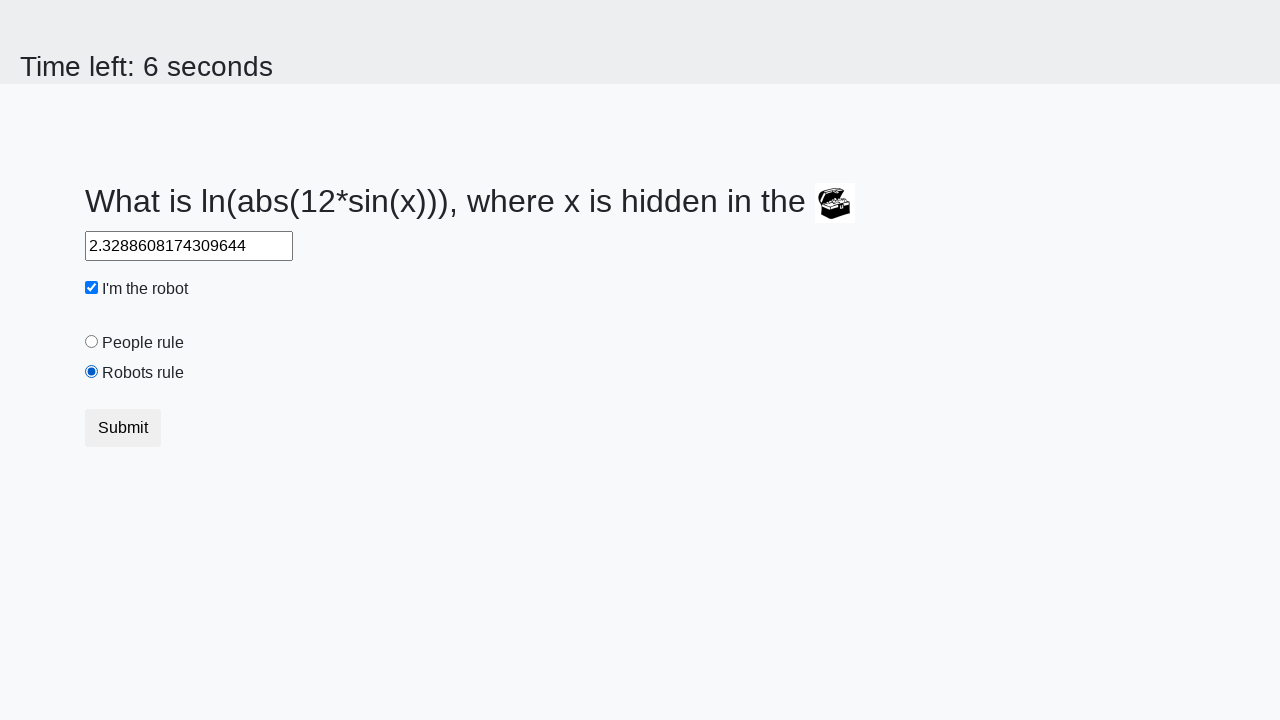

Clicked submit button to complete treasure hunt at (123, 428) on button.btn
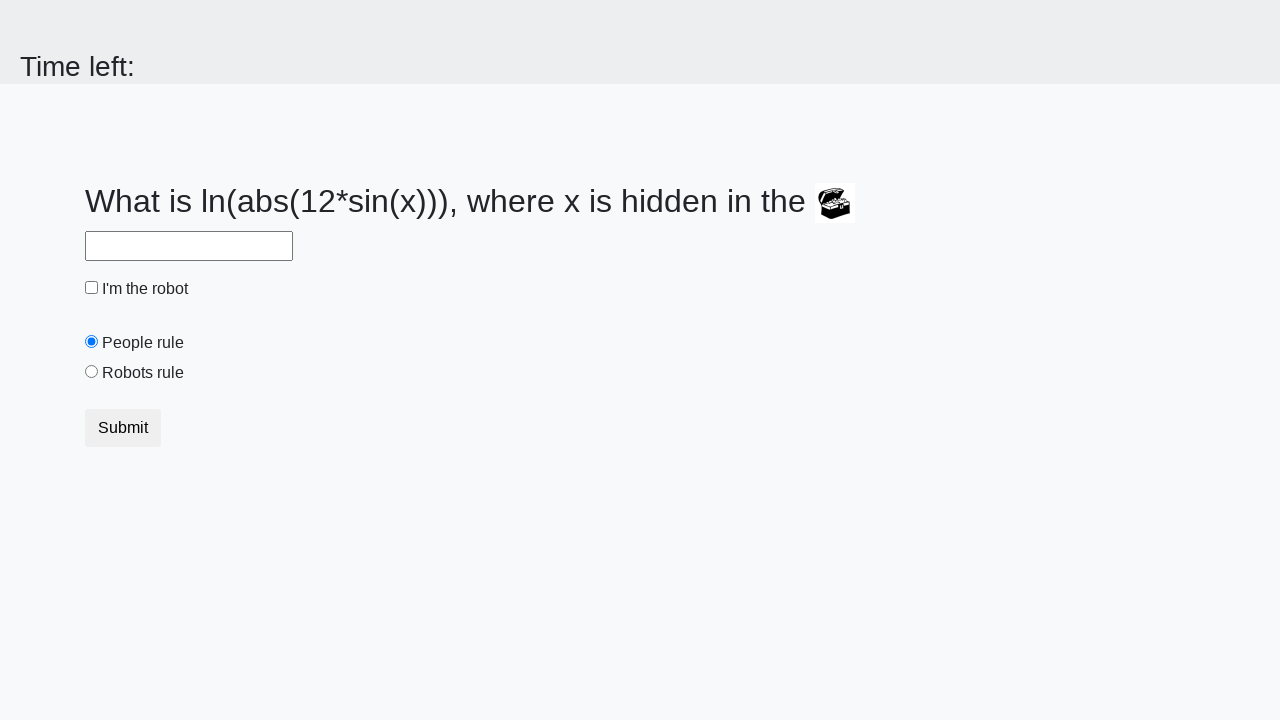

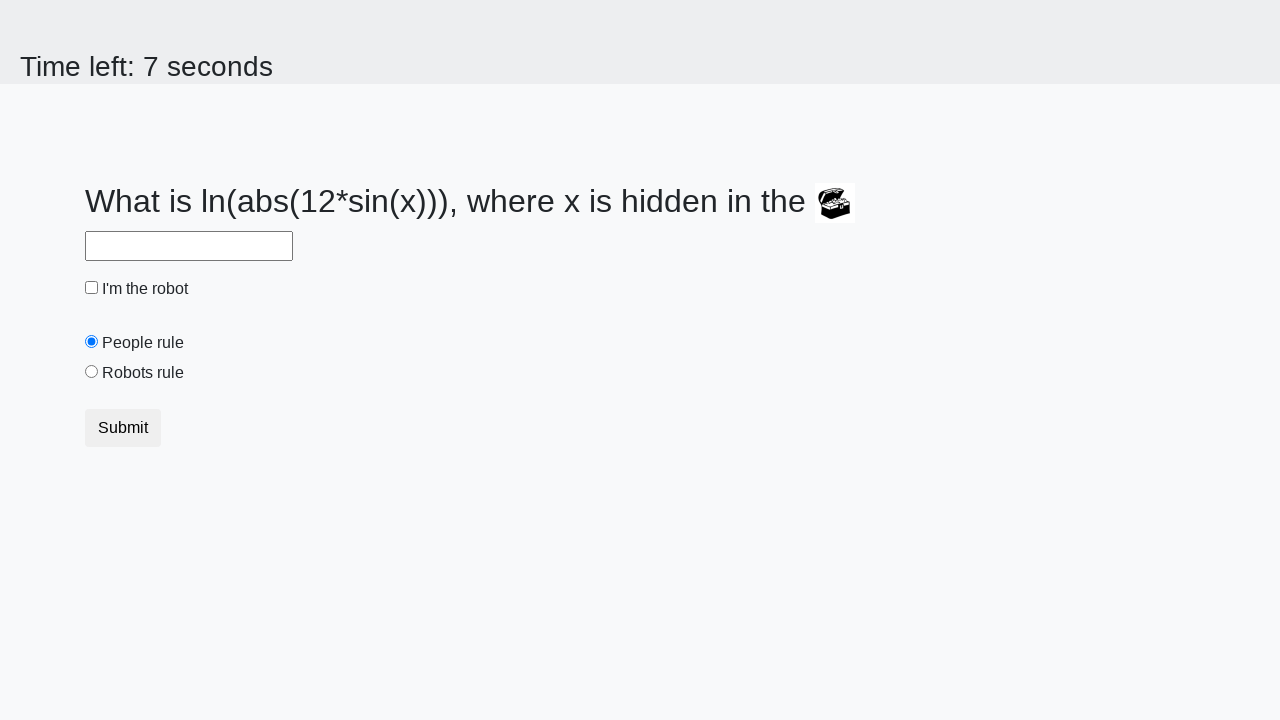